Tests handling multiple browser windows/tabs by clicking a button to open a new tab, switching to the new tab to verify its heading content, and then switching back to the main window.

Starting URL: https://demoqa.com/browser-windows

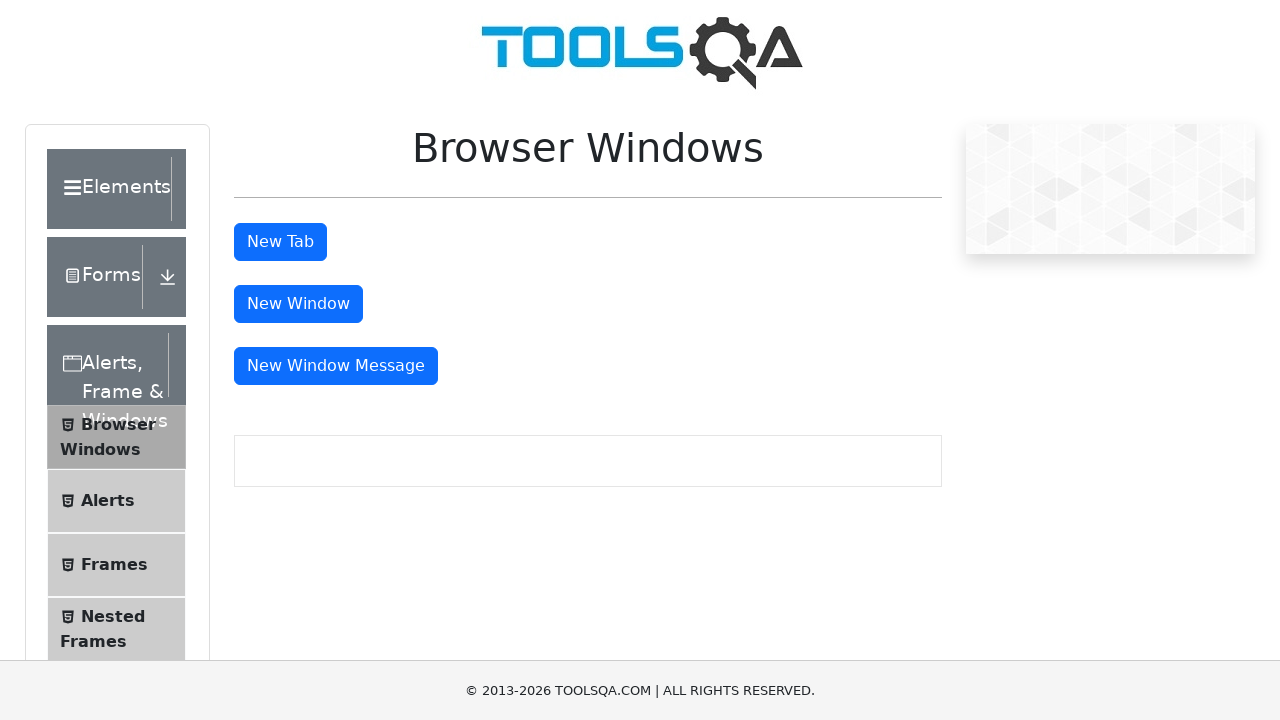

Clicked 'New Tab' button to open a new tab at (280, 242) on xpath=//button[text()='New Tab']
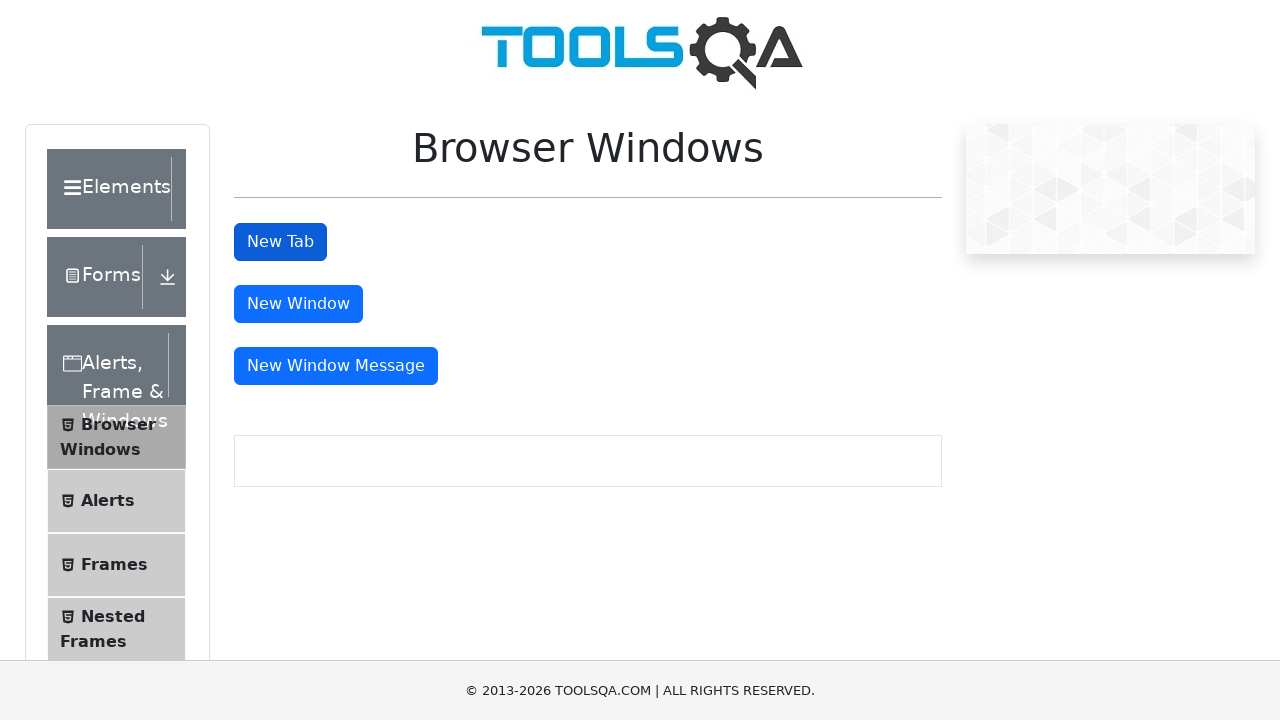

New tab opened and page object captured
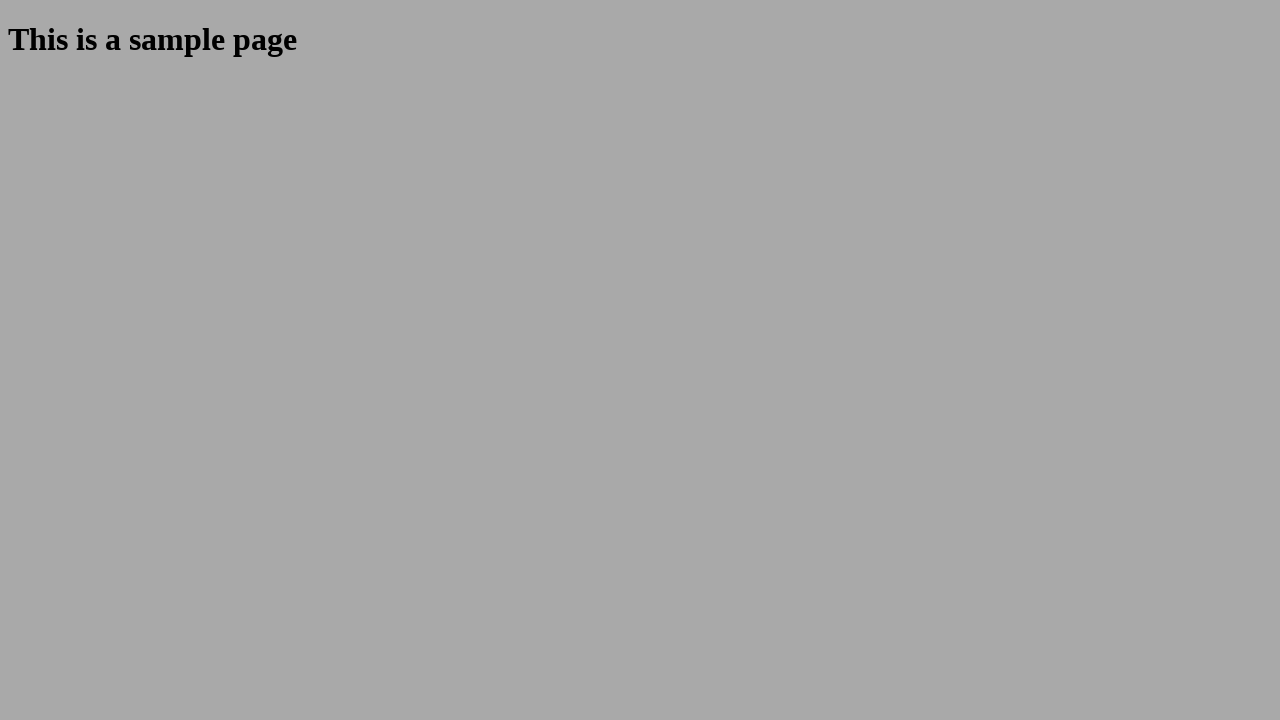

Waited for heading element to load in new tab
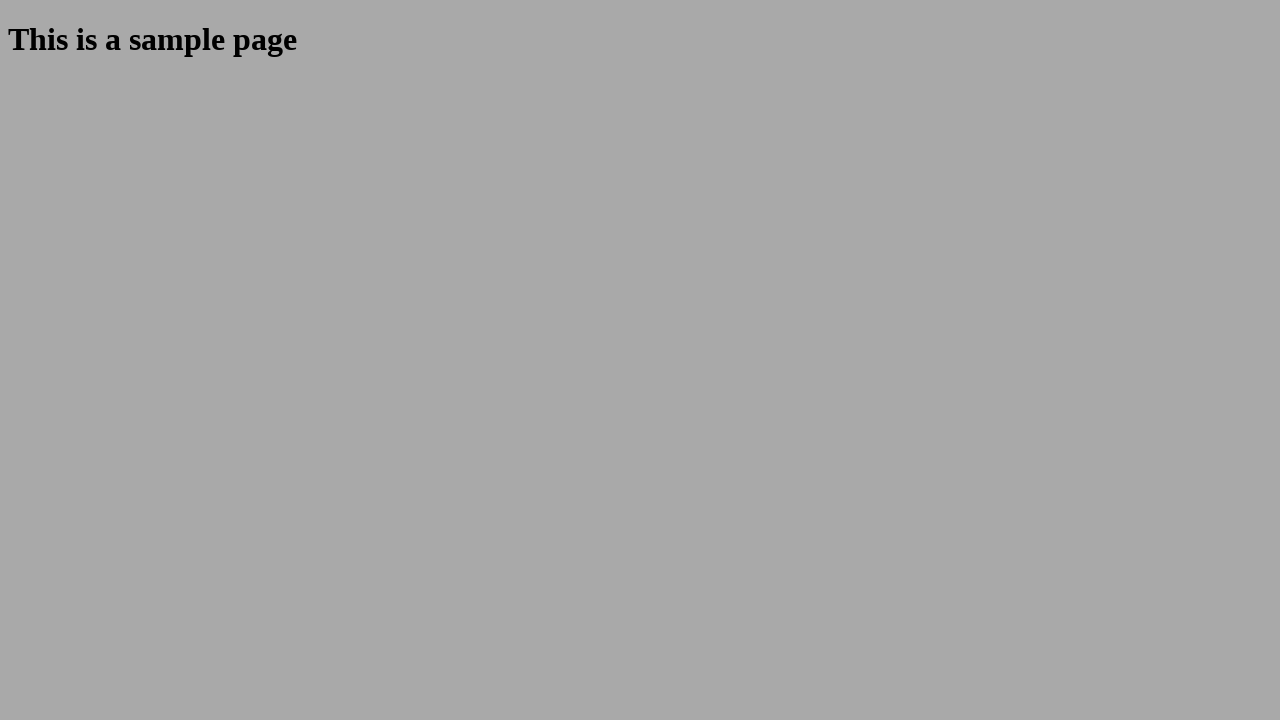

Retrieved heading text from new tab: 'This is a sample page'
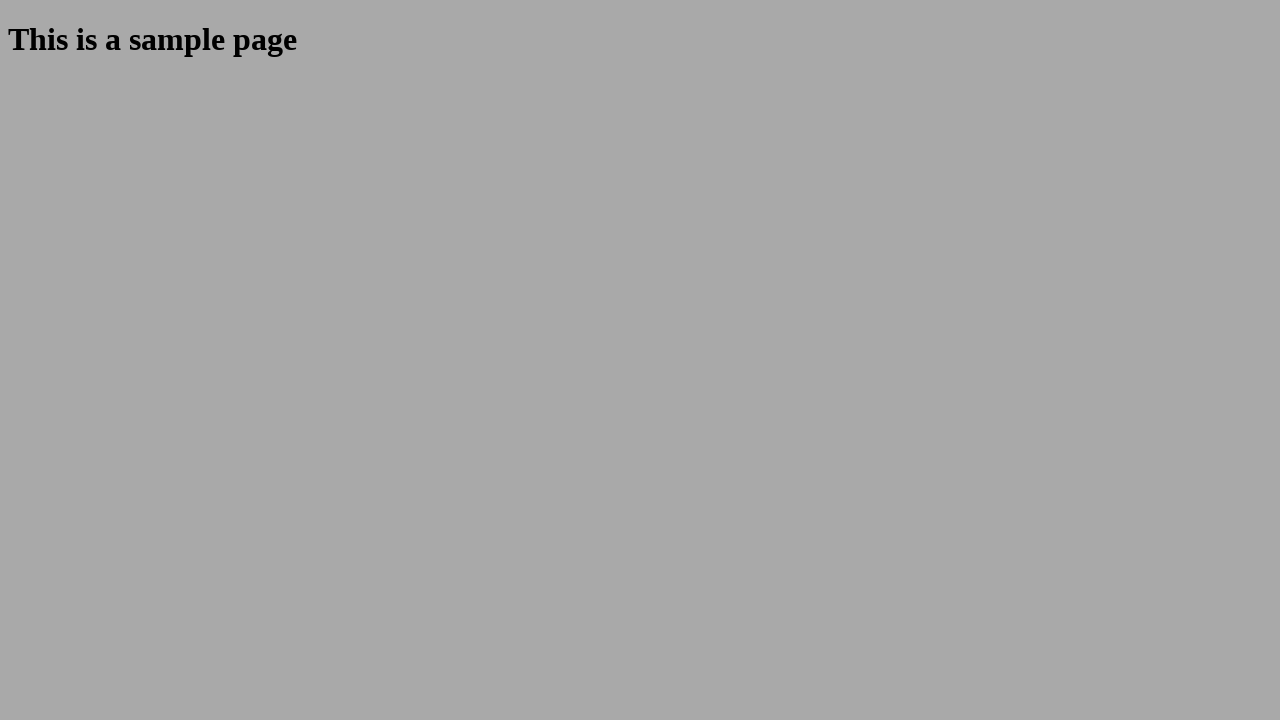

Printed heading text from new tab
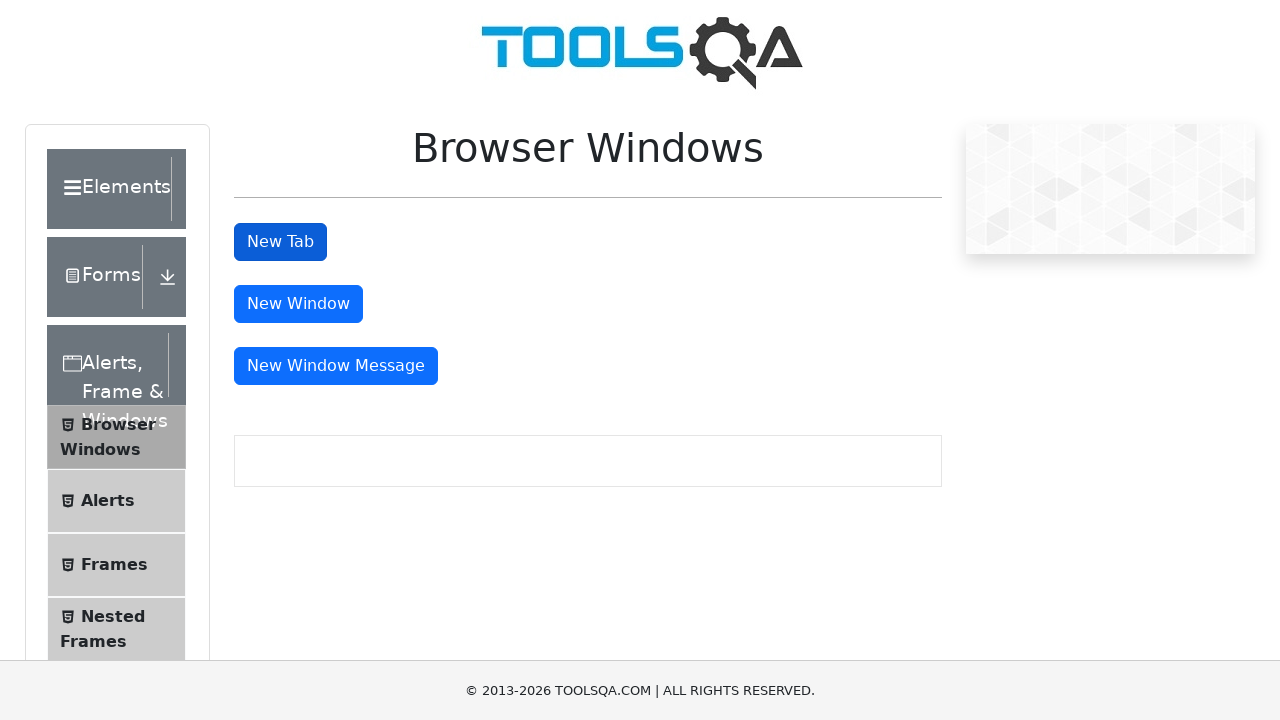

Switched back to main window and retrieved its title
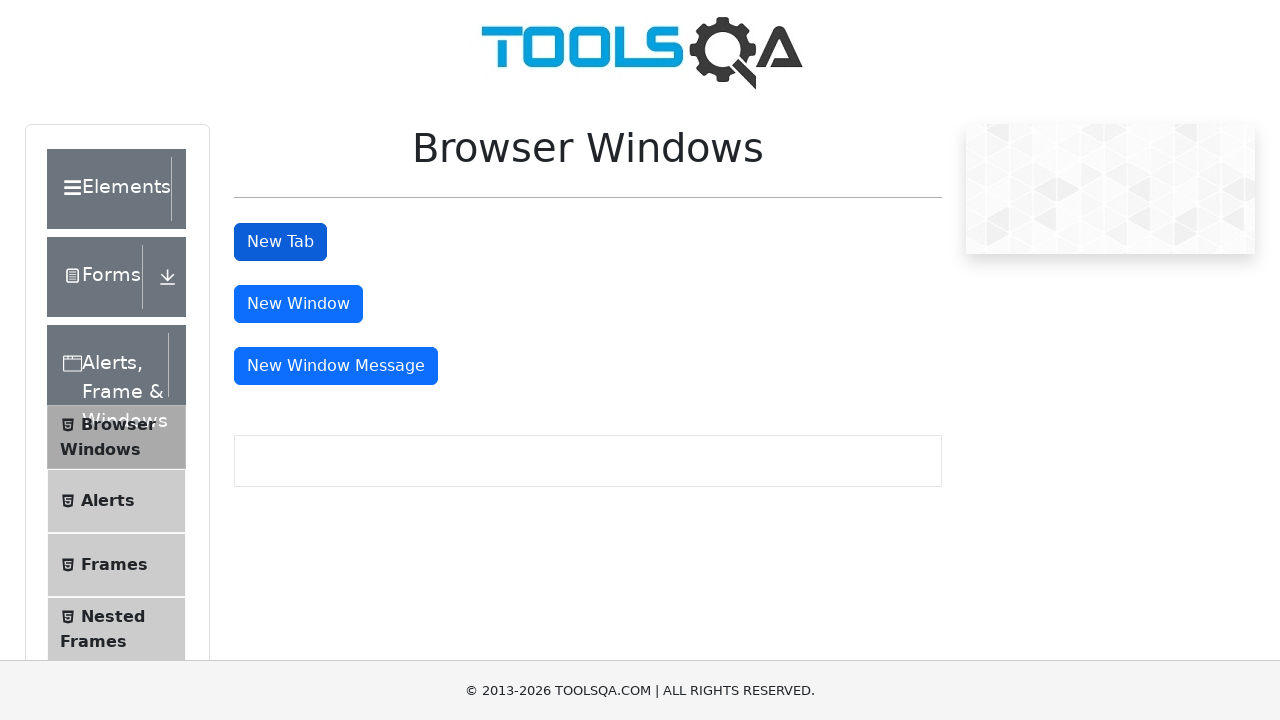

Printed main window title: 'demosite'
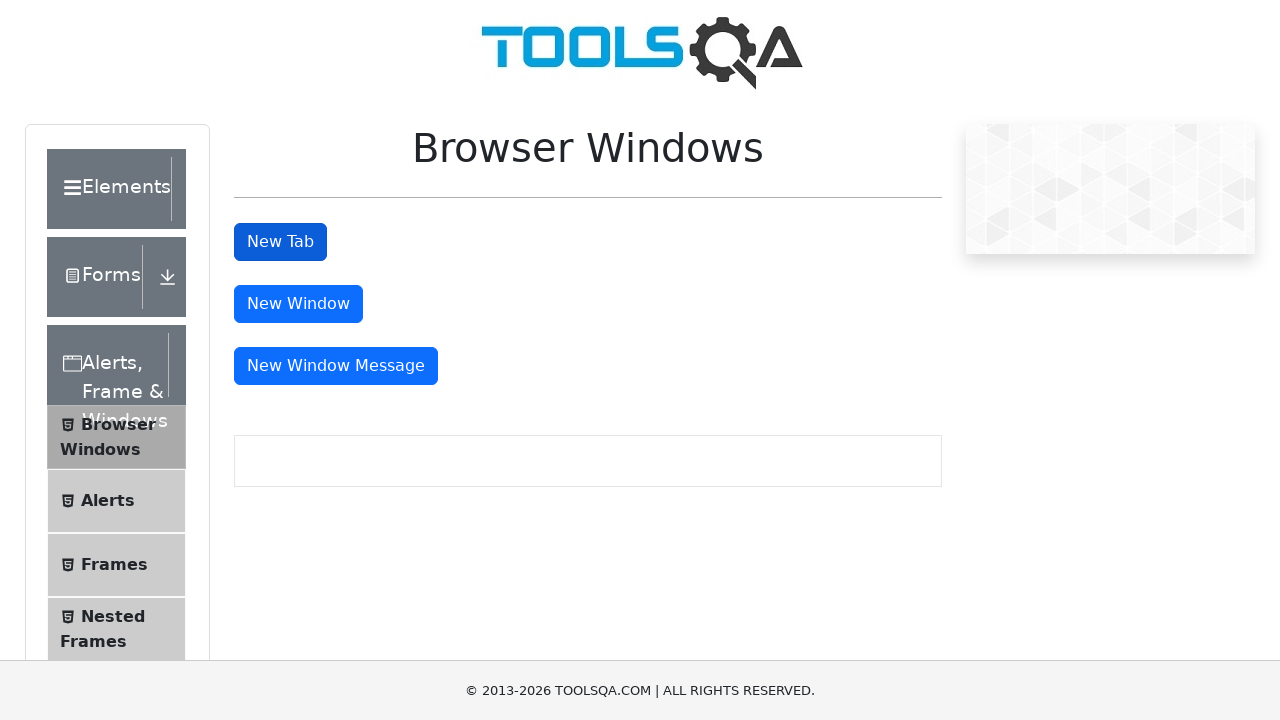

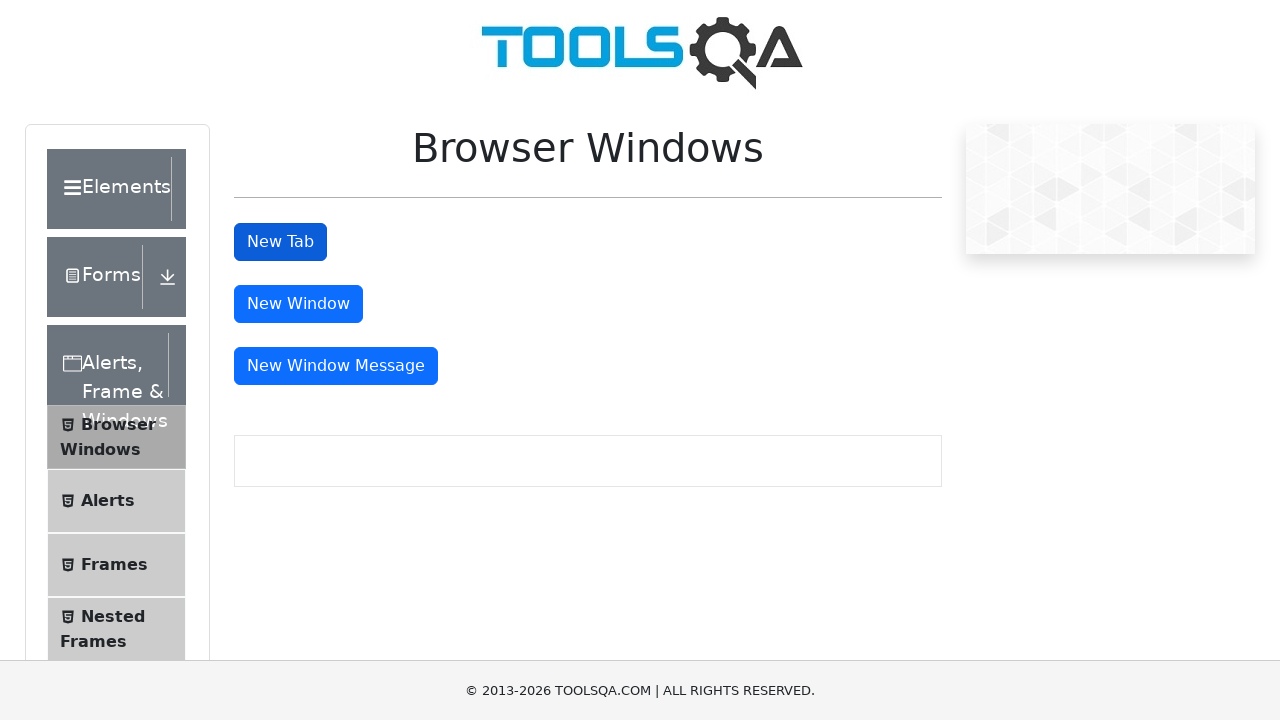